Tests adding and managing browser cookies

Starting URL: https://webdriver.io

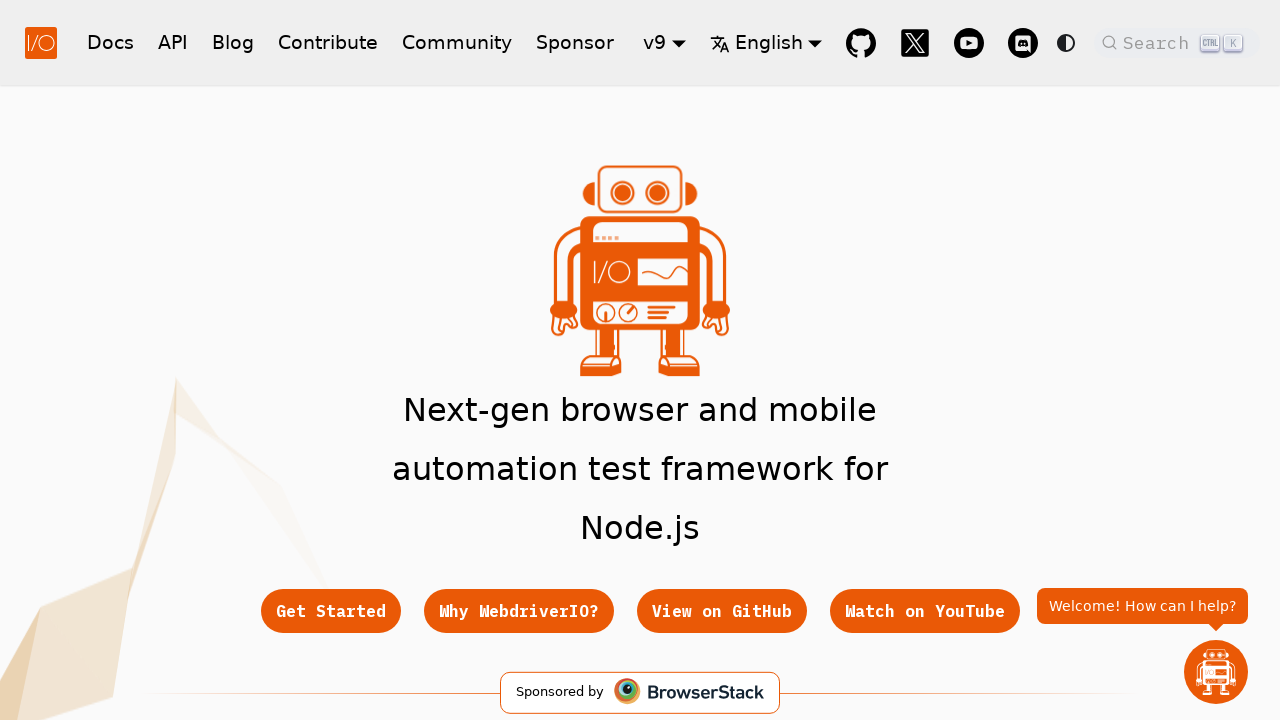

Added cookie 'foo' with value 'bar' to the context
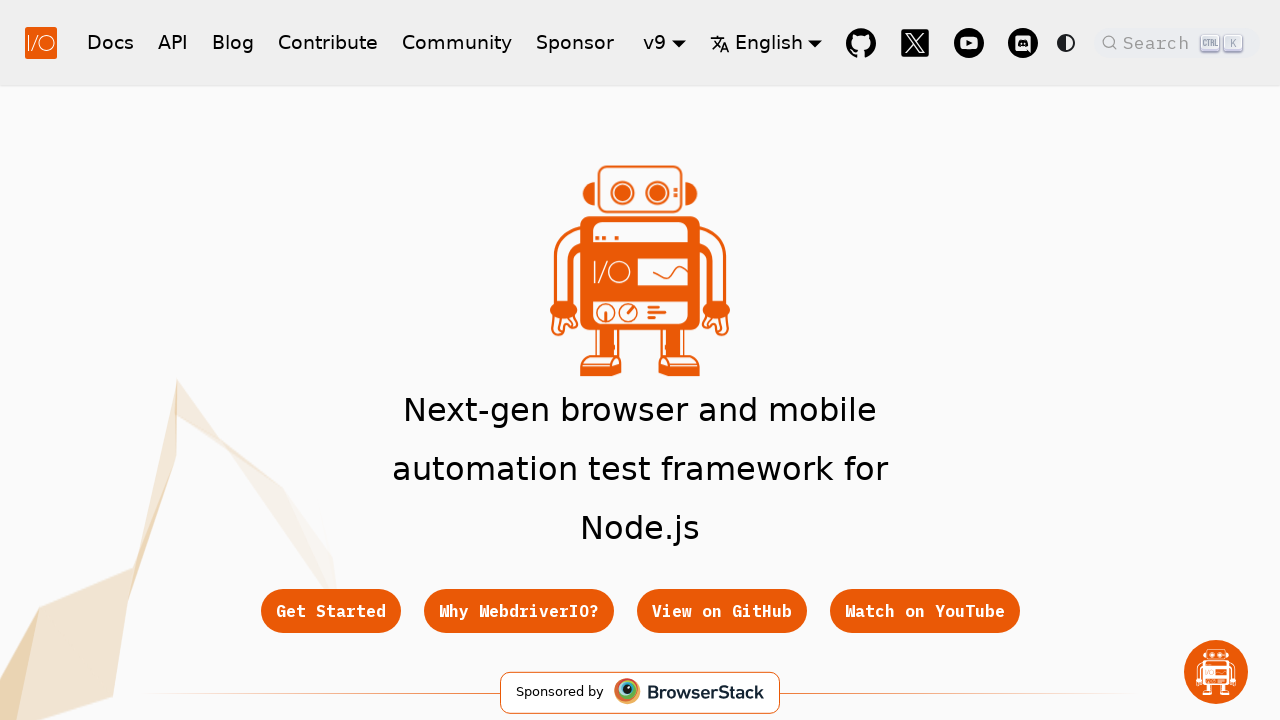

Page loaded - domcontentloaded state reached
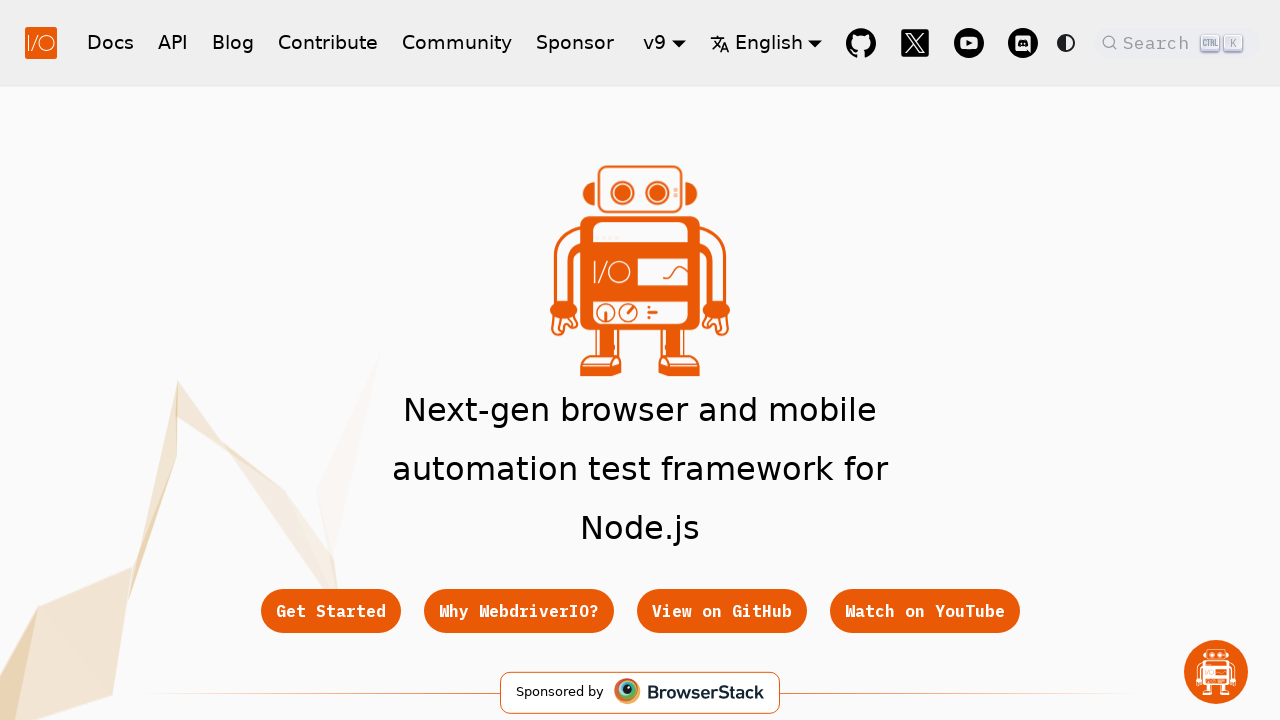

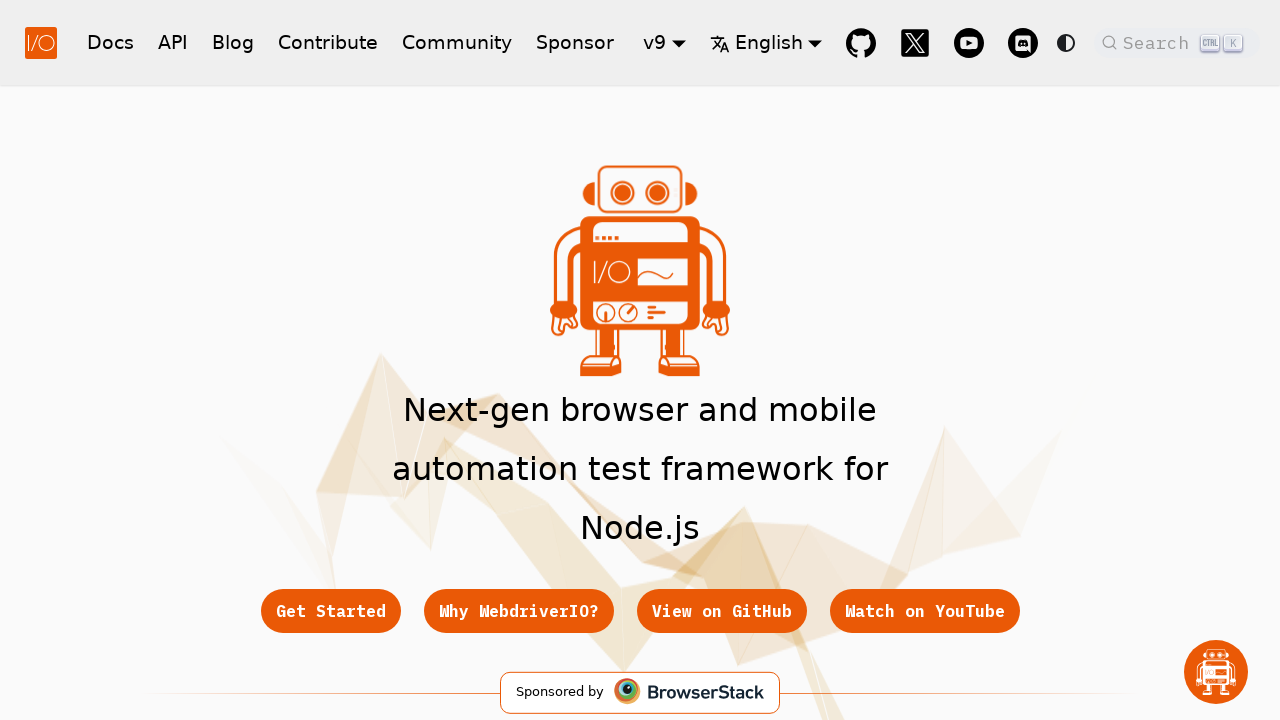